Tests text box interaction on a percent calculator by entering a numeric value into an input field and verifying the value was correctly entered.

Starting URL: http://www.calculator.net/percent-calculator.html

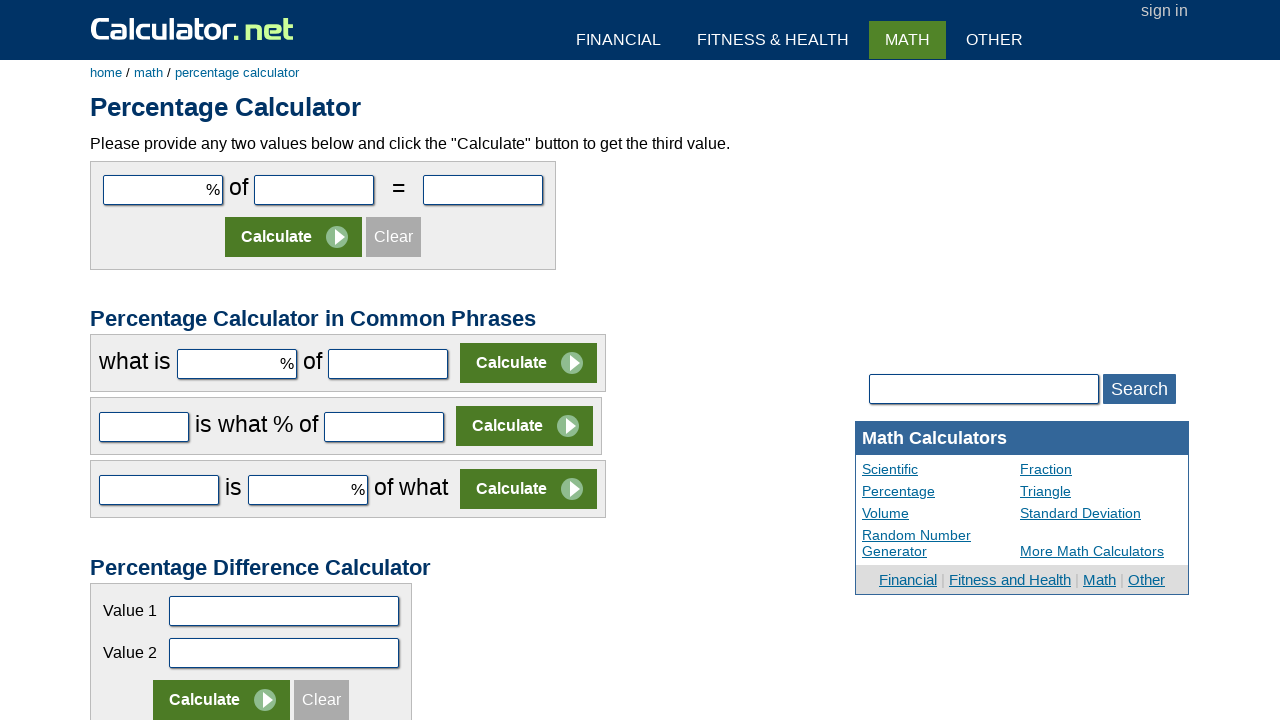

Entered numeric value 1010 into the first number field of the percent calculator on #cpar1
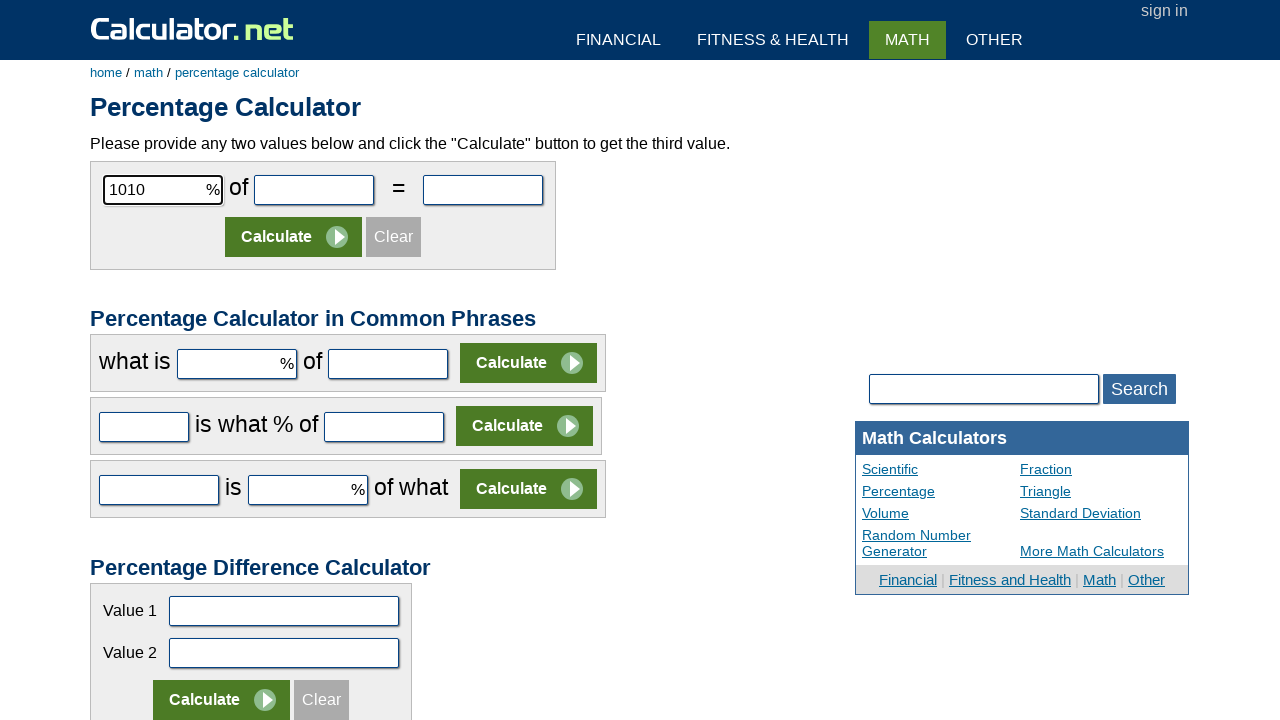

Retrieved input value from the first number field
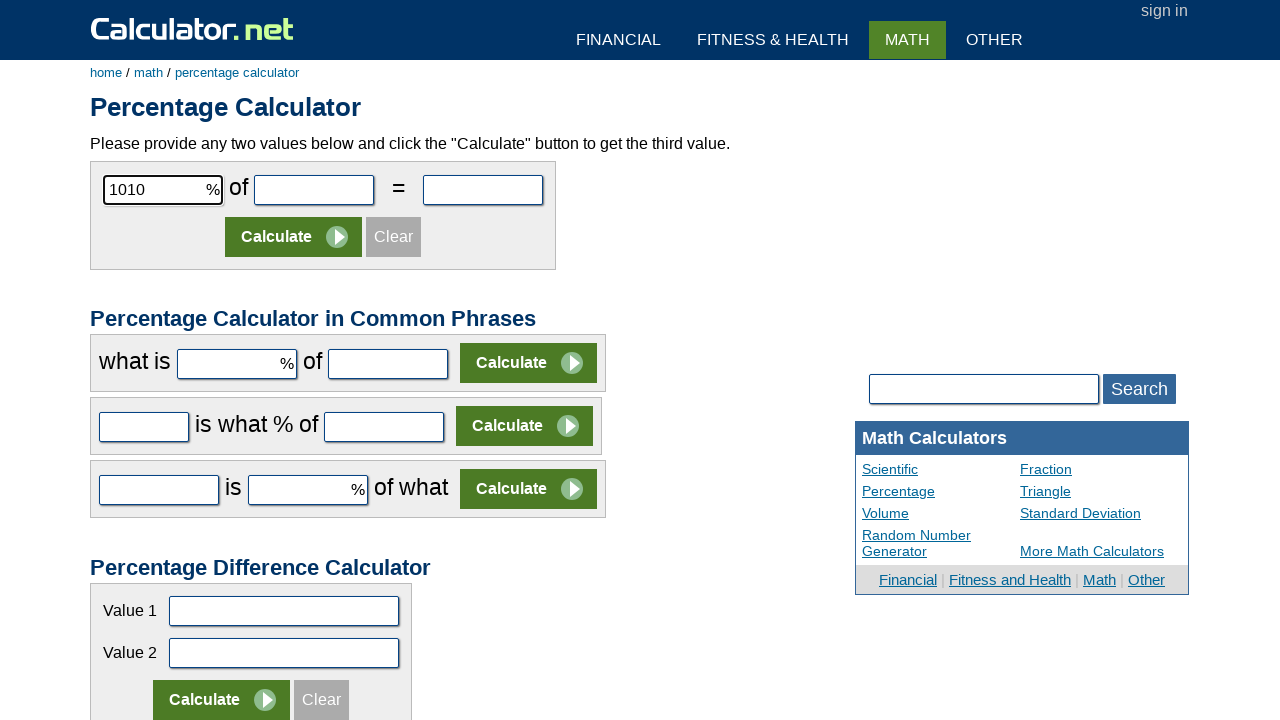

Verified that the value 1010 was correctly entered in the input field
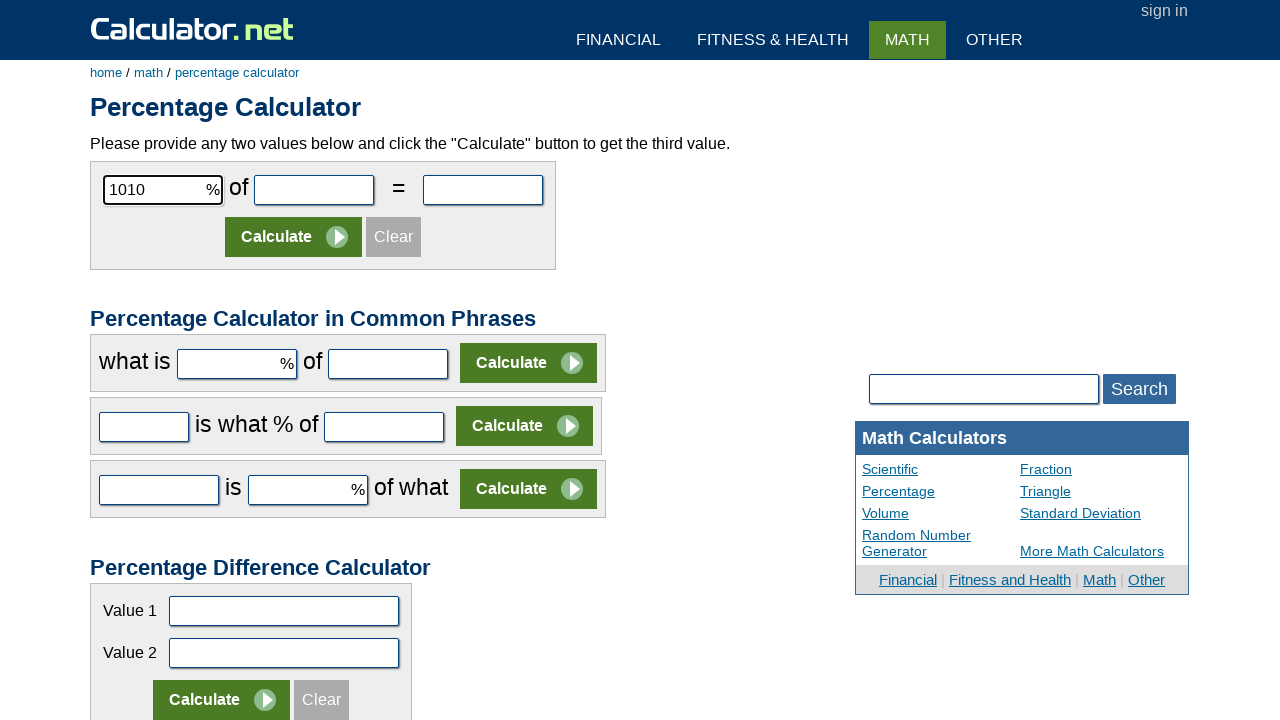

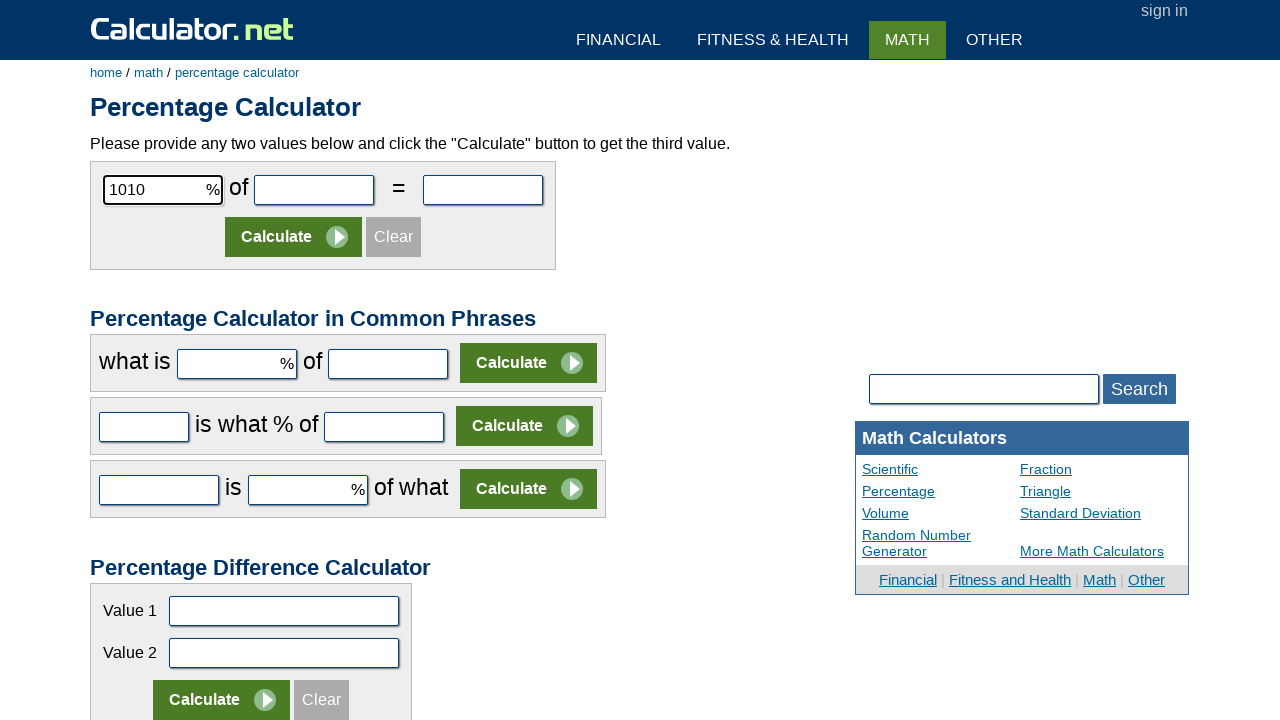